Tests opting out of A/B tests by adding an Optimizely opt-out cookie before visiting the A/B test page, then navigating to verify the page shows the non-A/B test version.

Starting URL: http://the-internet.herokuapp.com

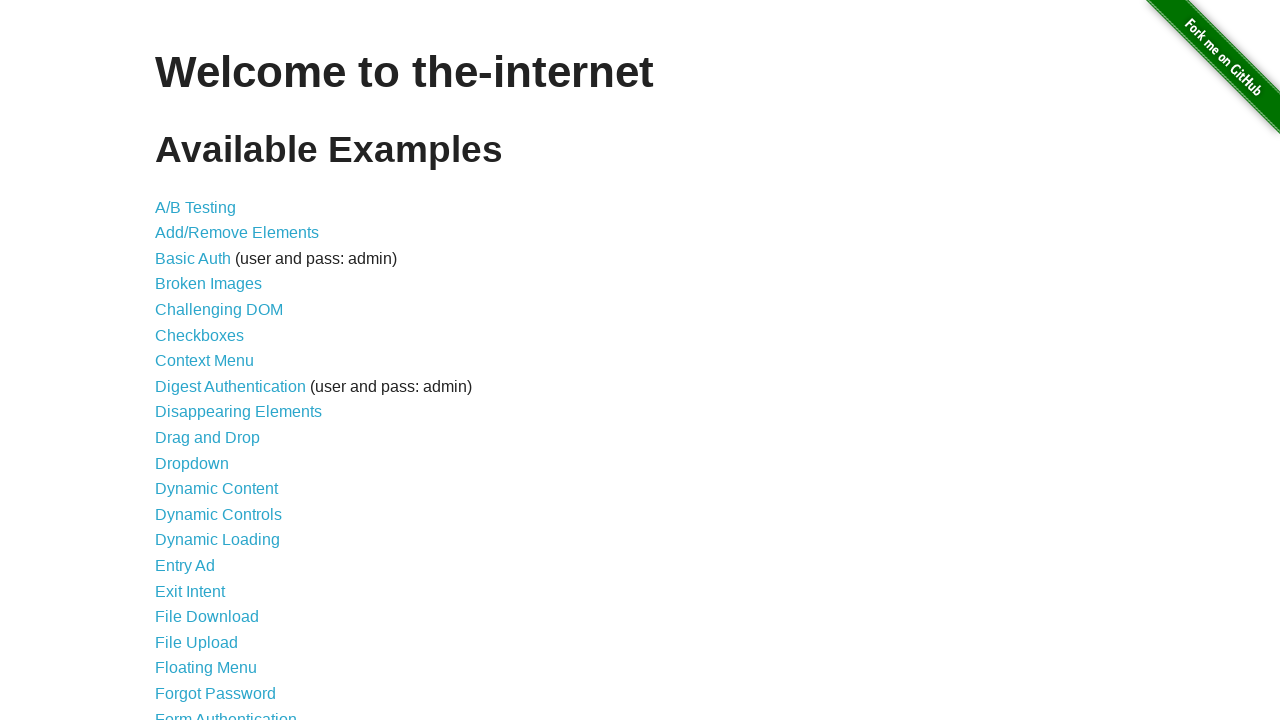

Added Optimizely opt-out cookie to context
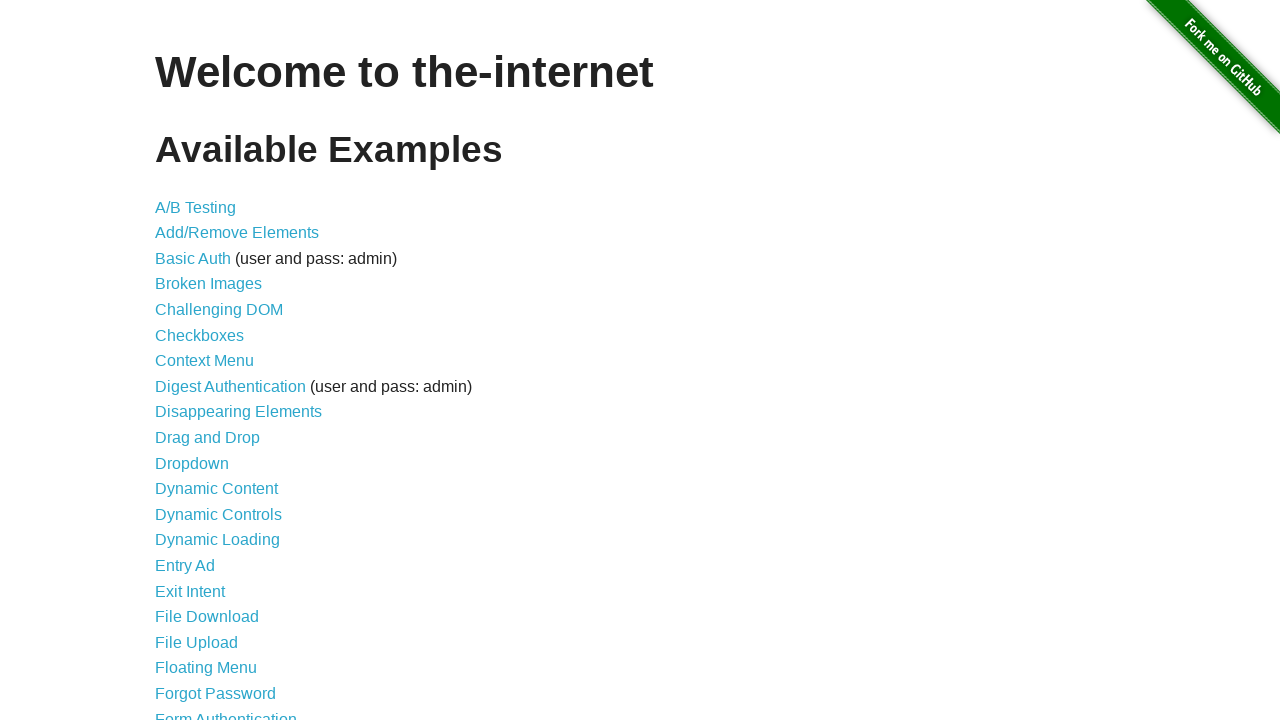

Navigated to A/B test page at http://the-internet.herokuapp.com/abtest
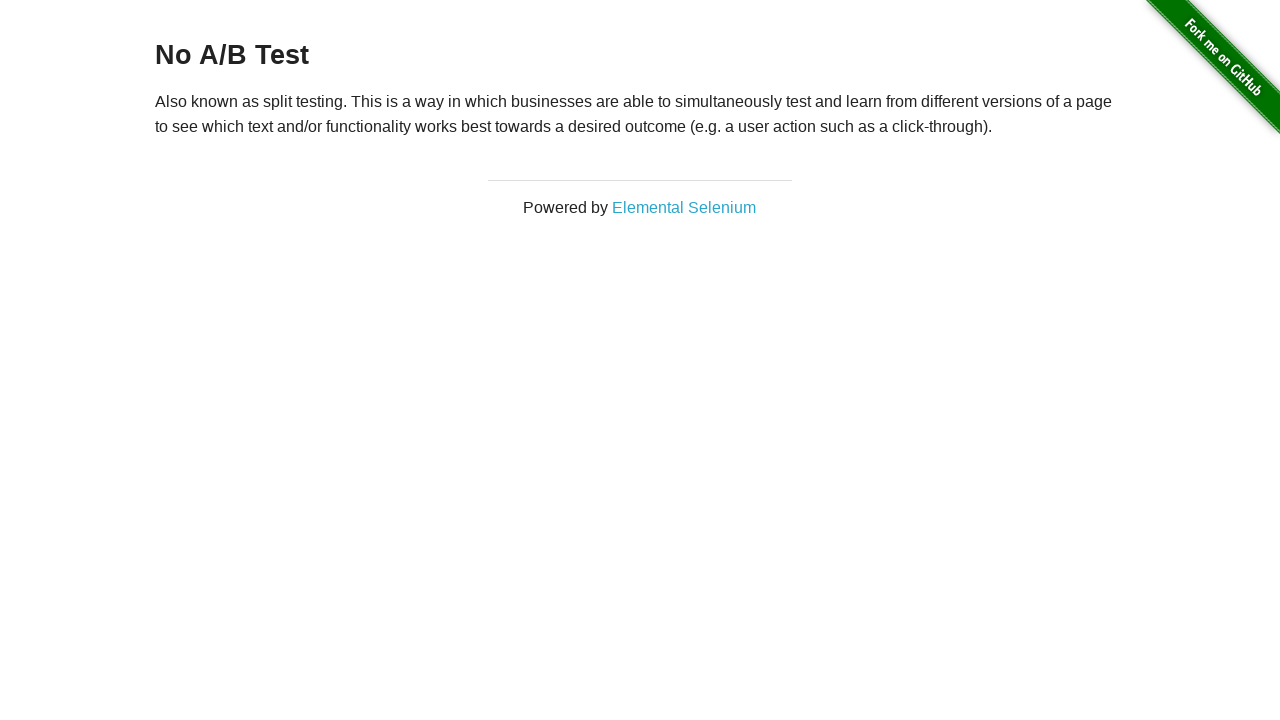

Page heading loaded
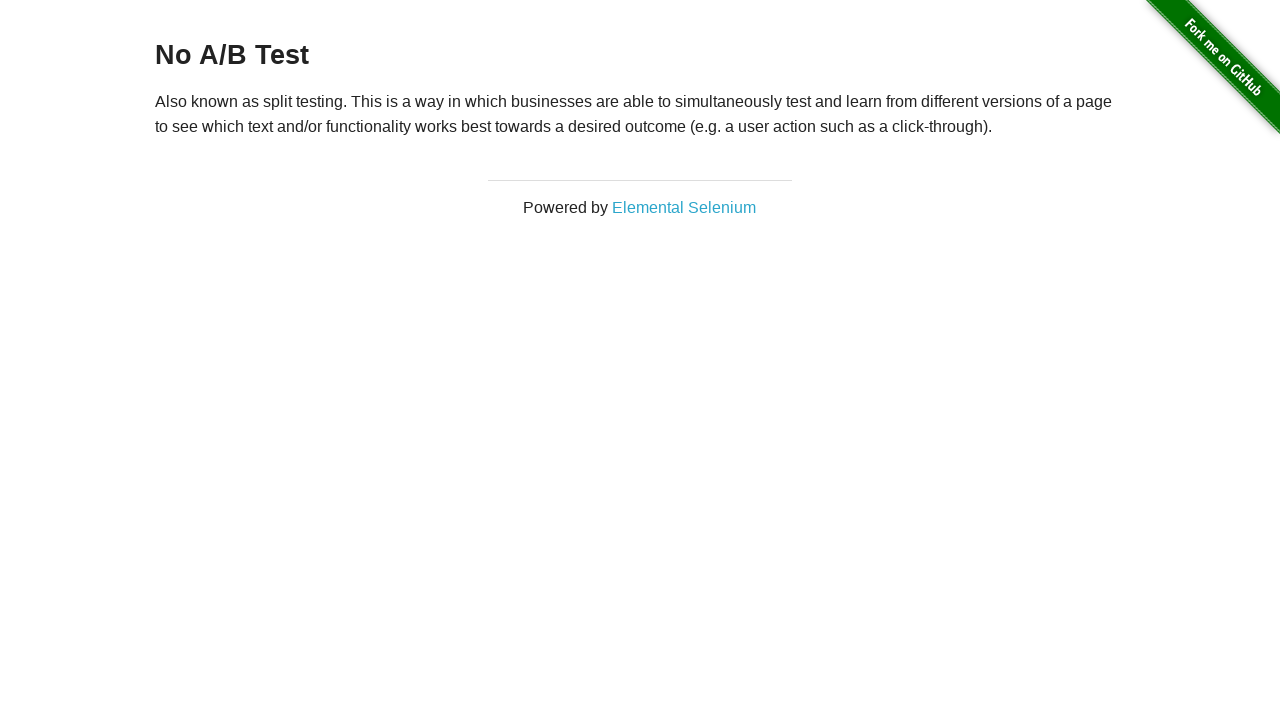

Retrieved heading text: No A/B Test
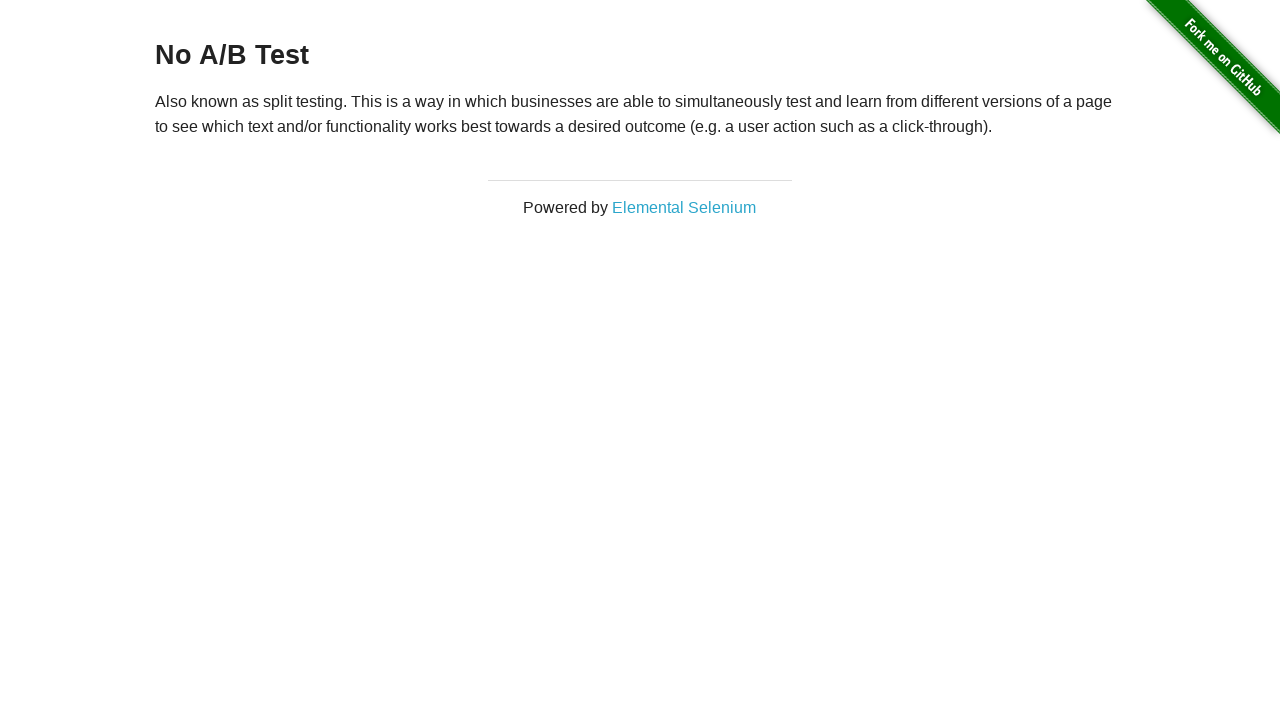

Verified page shows 'No A/B Test' heading (opted out successfully)
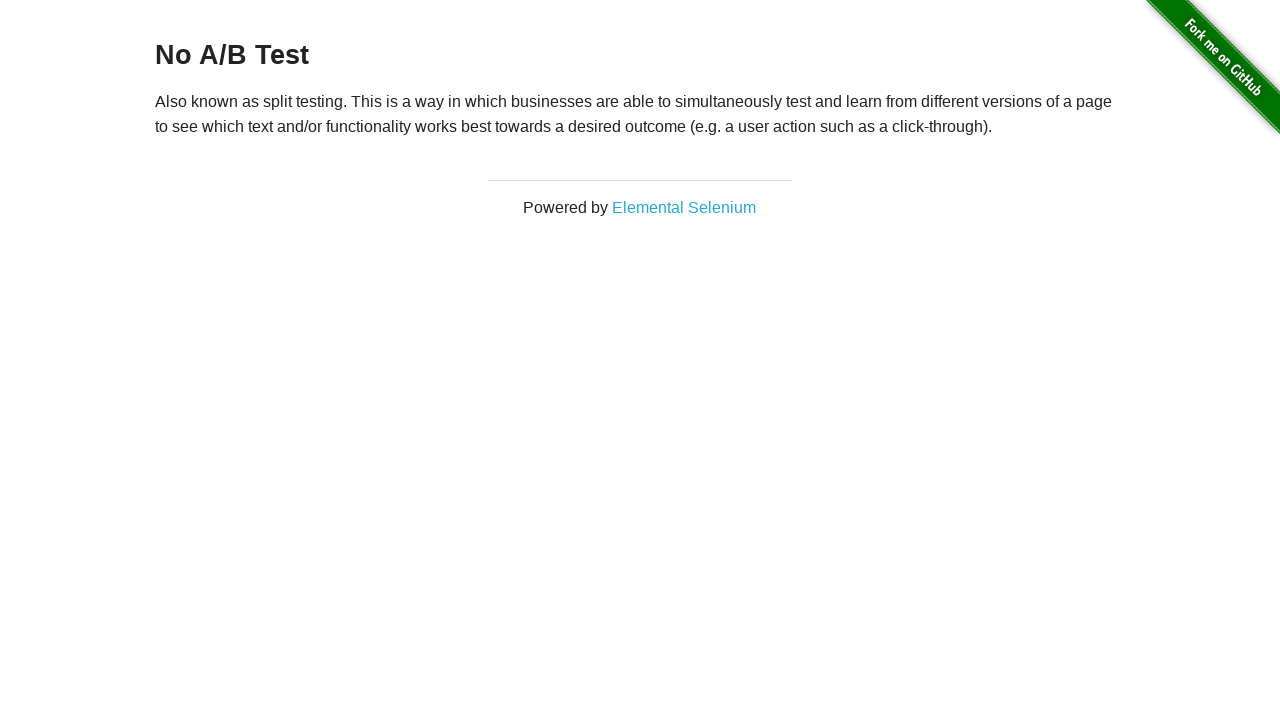

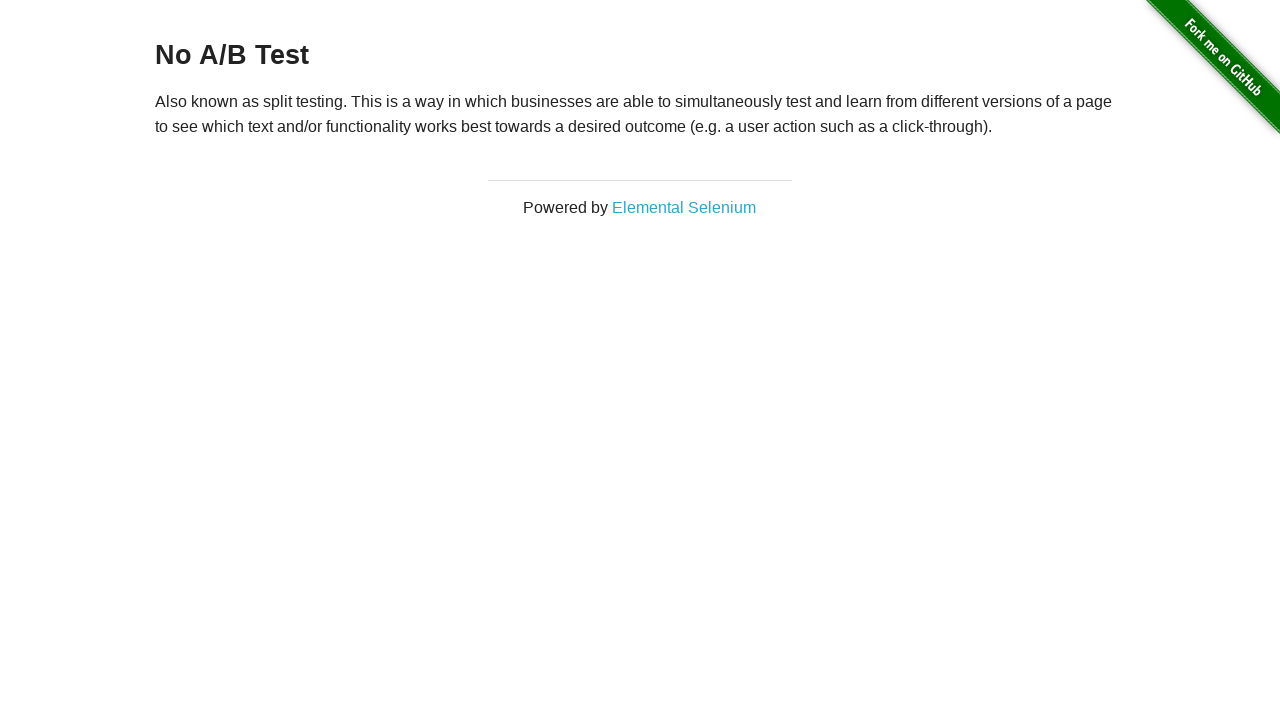